Tests dropdown selection functionality by navigating to sample forms page and selecting a specific country (India) from a dropdown menu by iterating through options.

Starting URL: https://www.mycontactform.com/

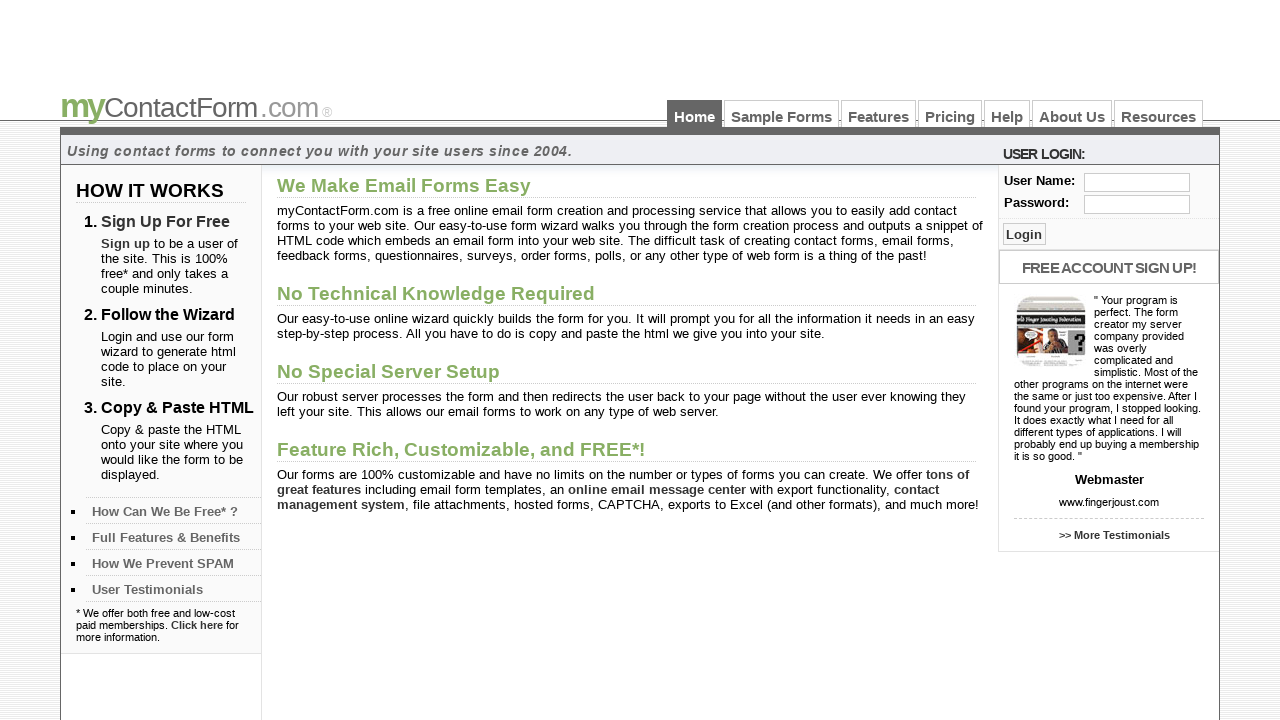

Clicked on 'Sample Forms' link at (782, 114) on text=Sample Forms
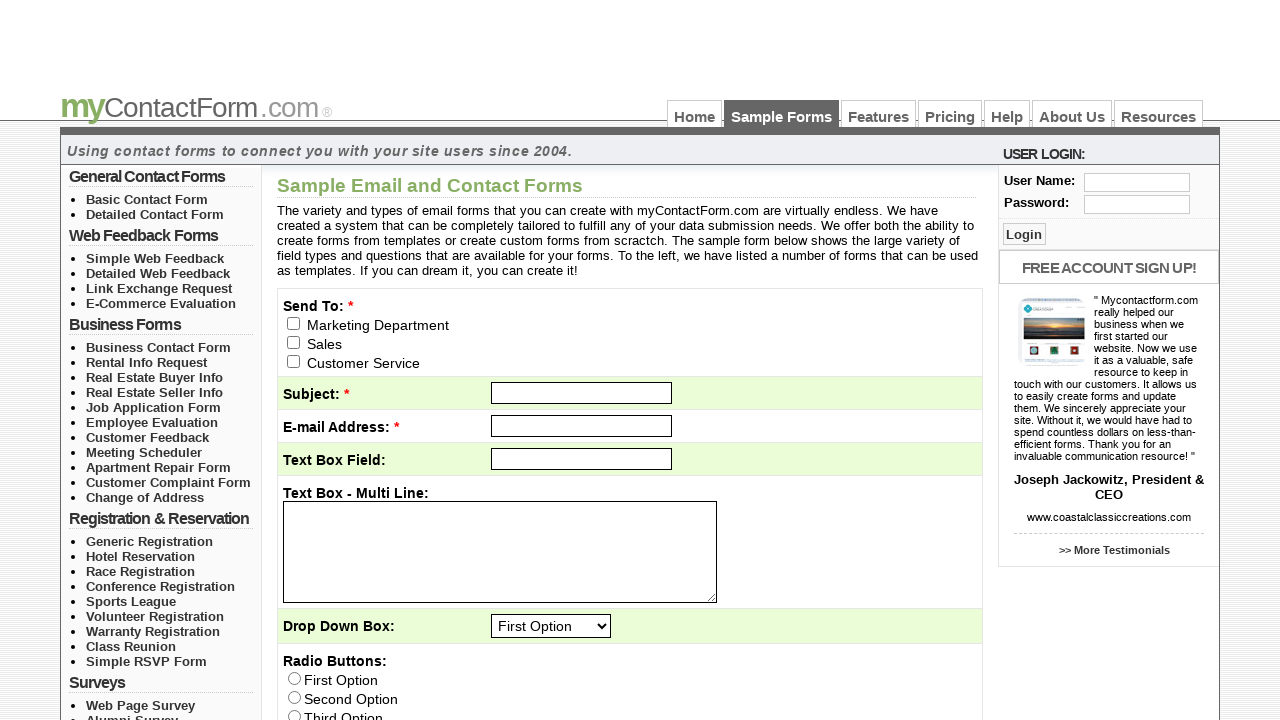

Country dropdown selector became visible
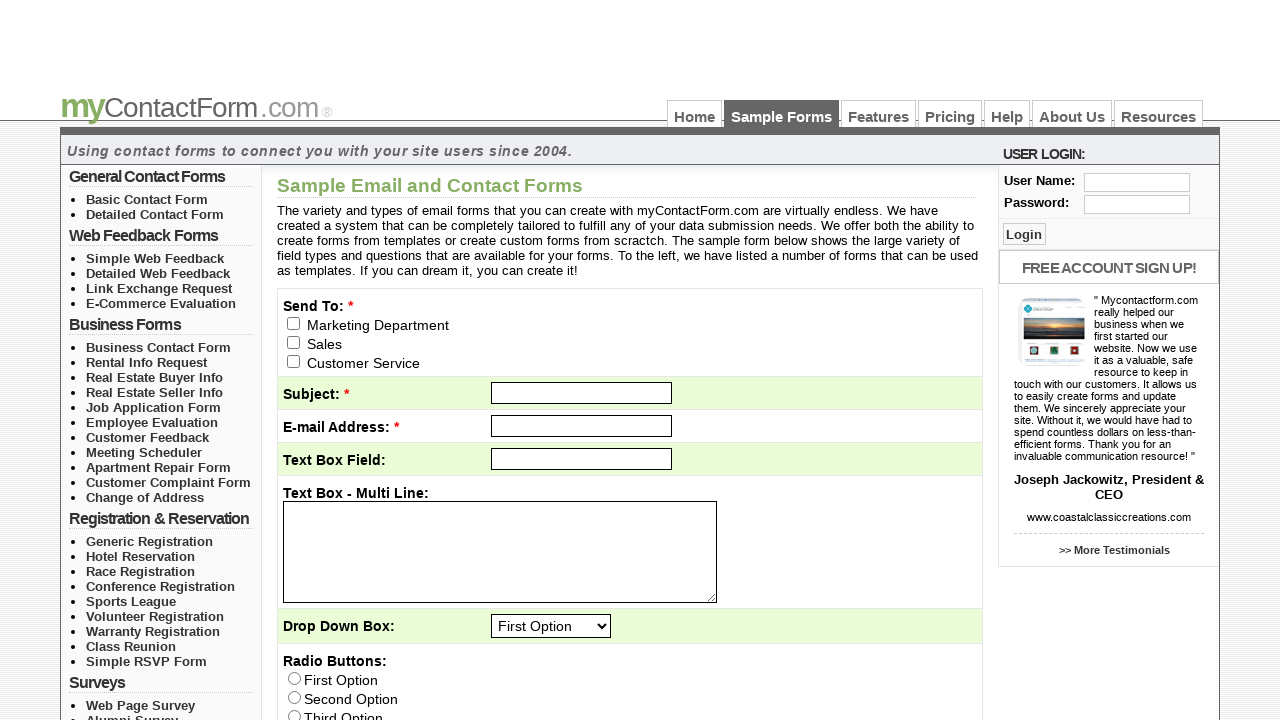

Selected 'India' from the country dropdown menu on select[name='q9']
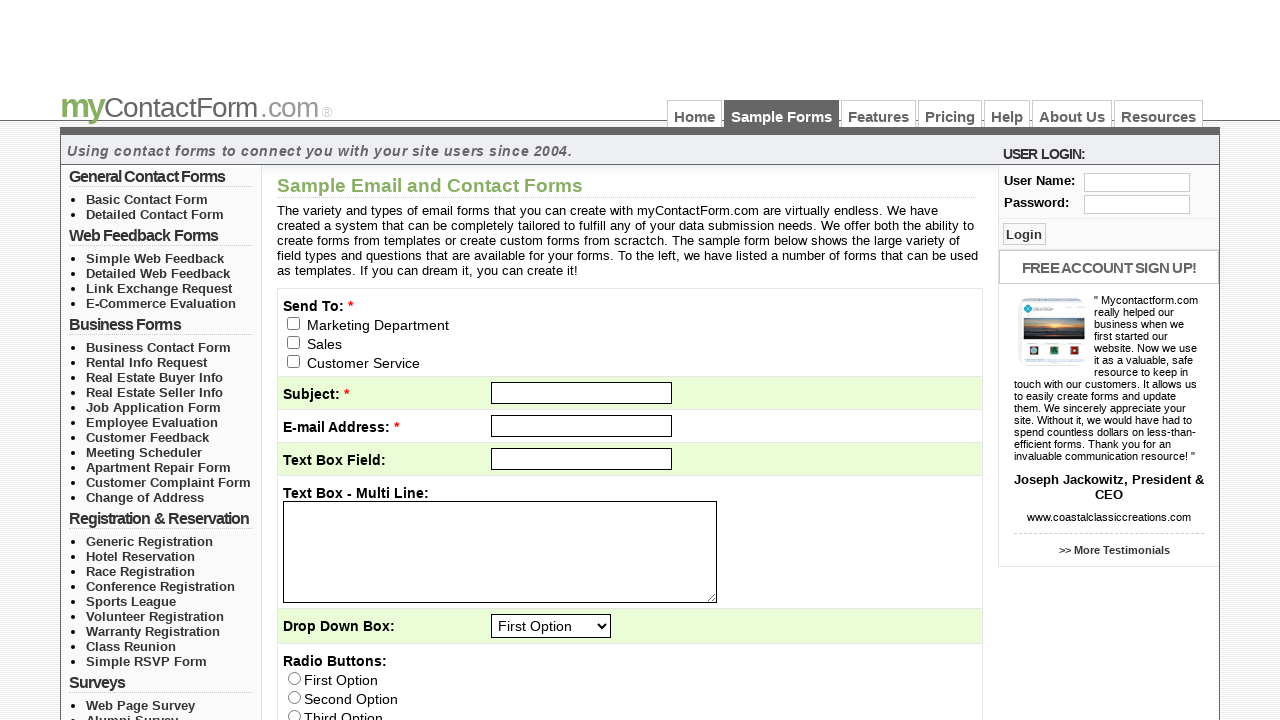

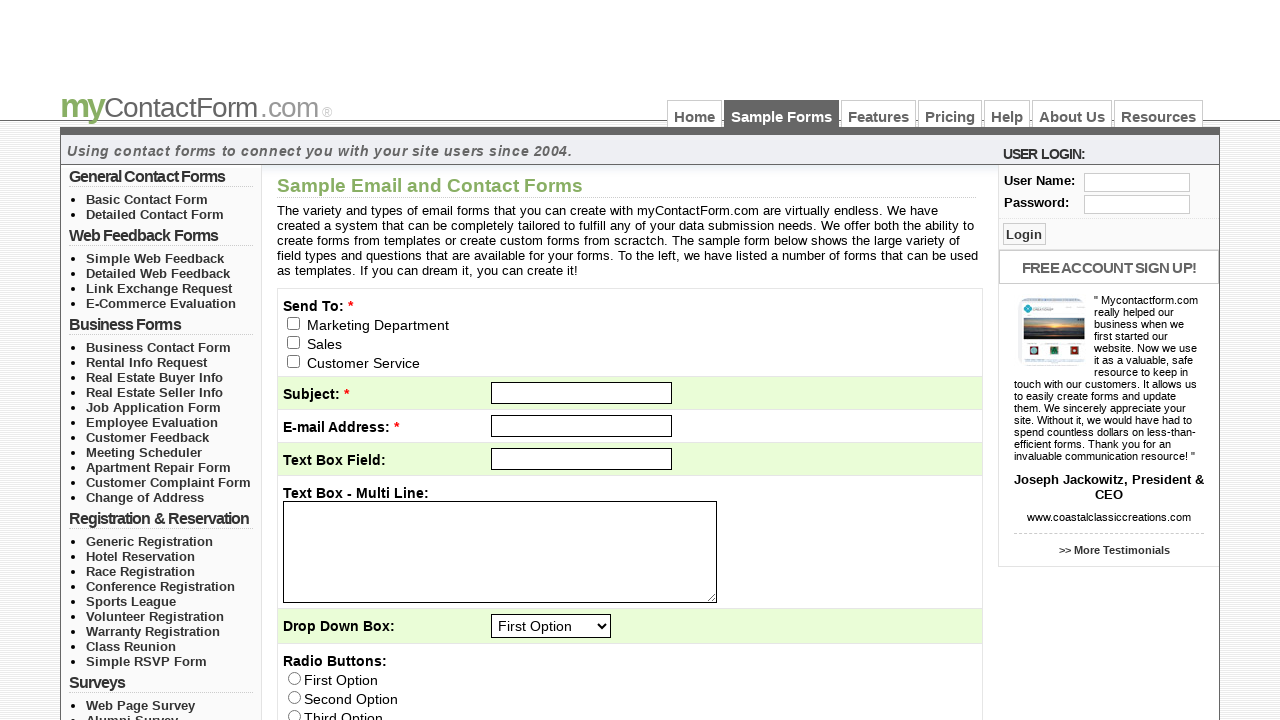